Tests browser window resizing functionality by setting the window to a specific size (480x320) and verifying the dimensions were applied correctly

Starting URL: http://practice.automationtesting.in/

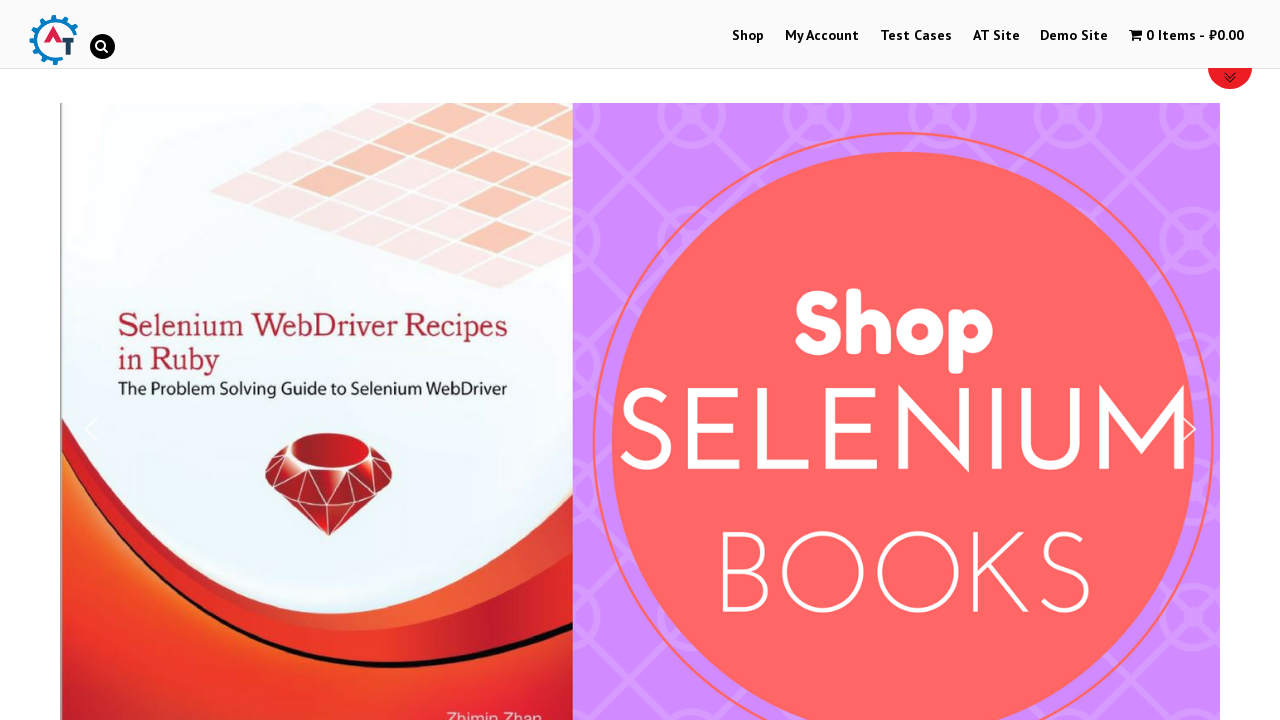

Set viewport size to 480x320
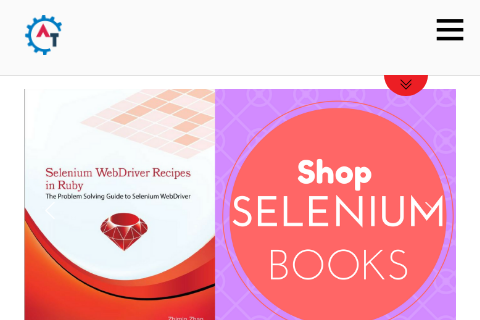

Retrieved viewport size for verification
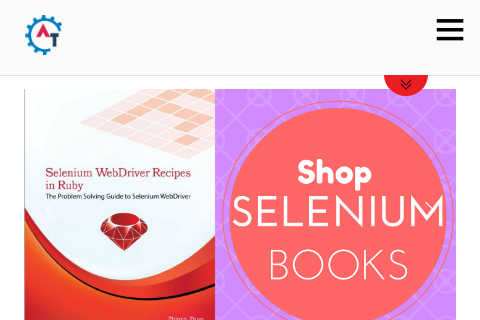

Asserted viewport width is 480 pixels
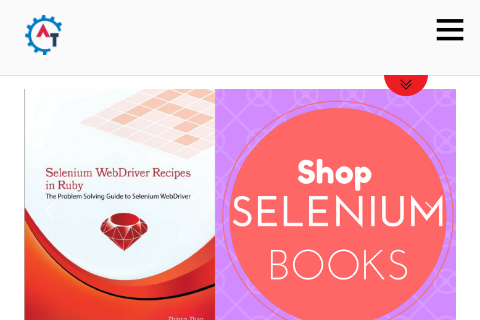

Asserted viewport height is 320 pixels
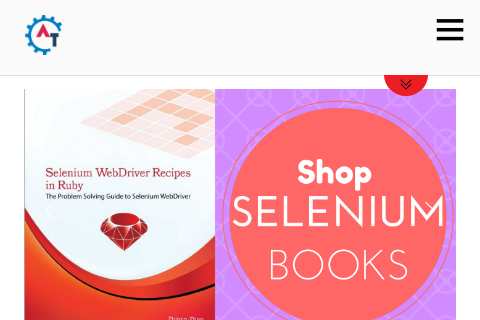

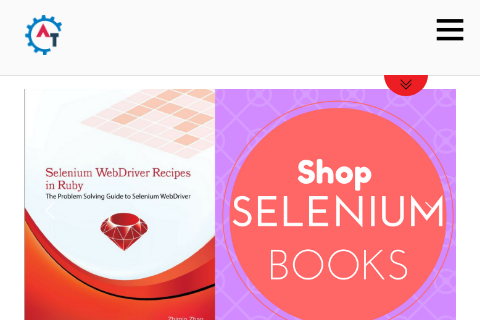